Navigates to the Demoblaze demo e-commerce website and waits for the page to load

Starting URL: https://www.demoblaze.com/

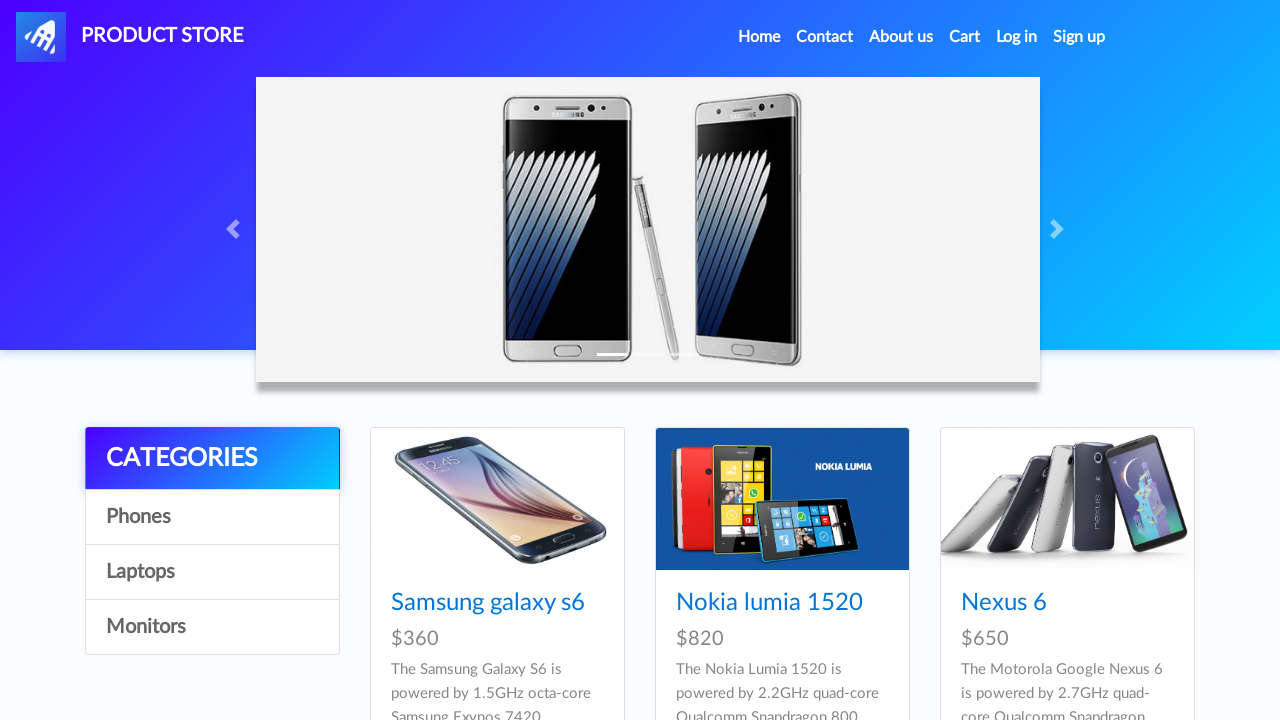

Navigated to Demoblaze e-commerce website
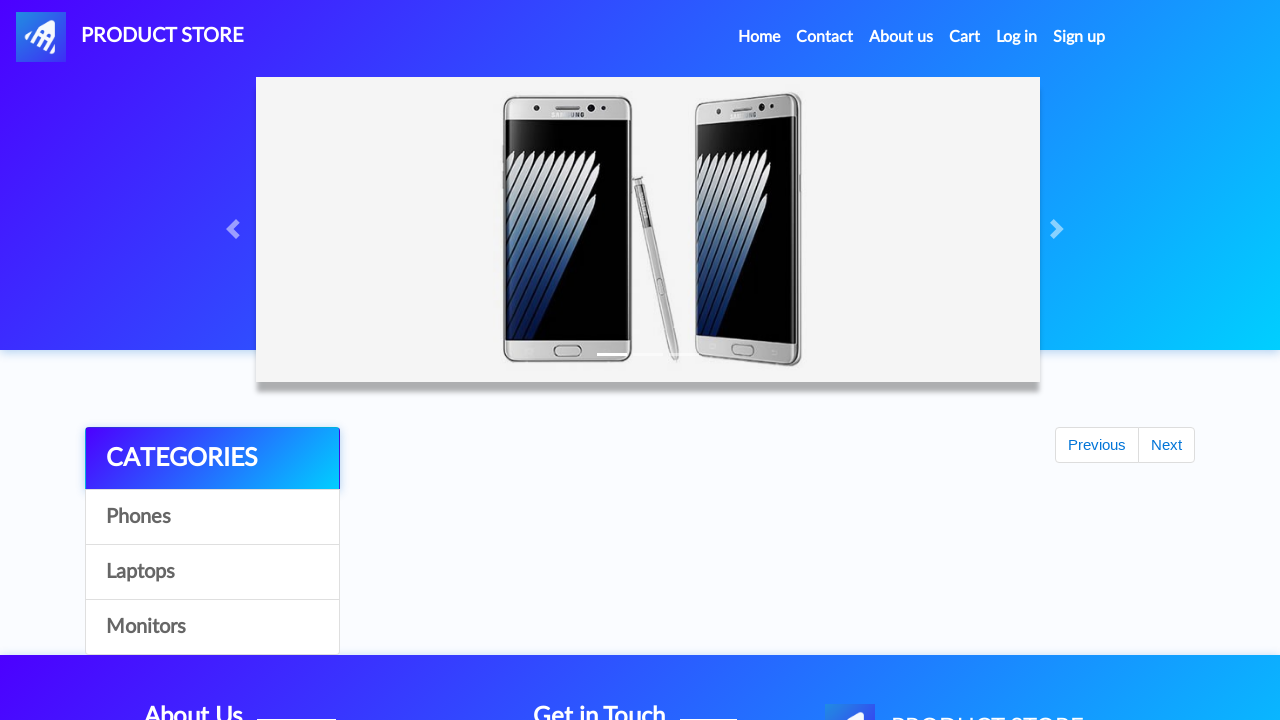

Page DOM content loaded
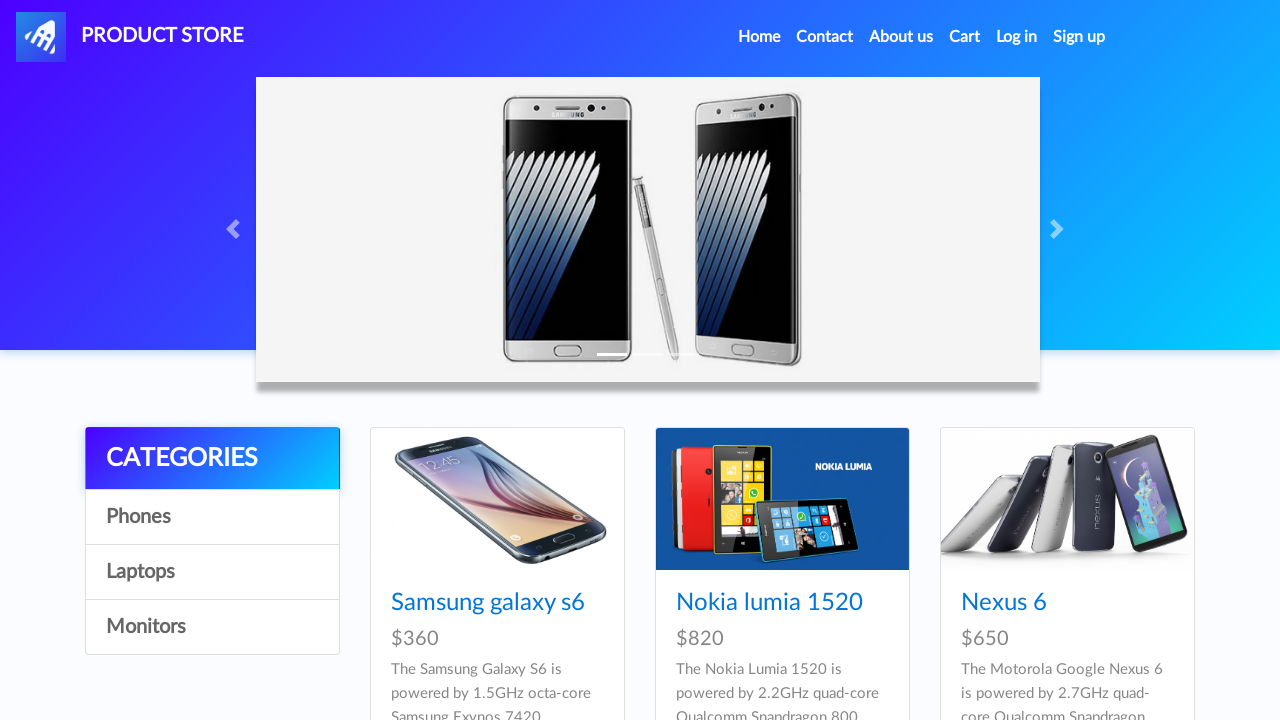

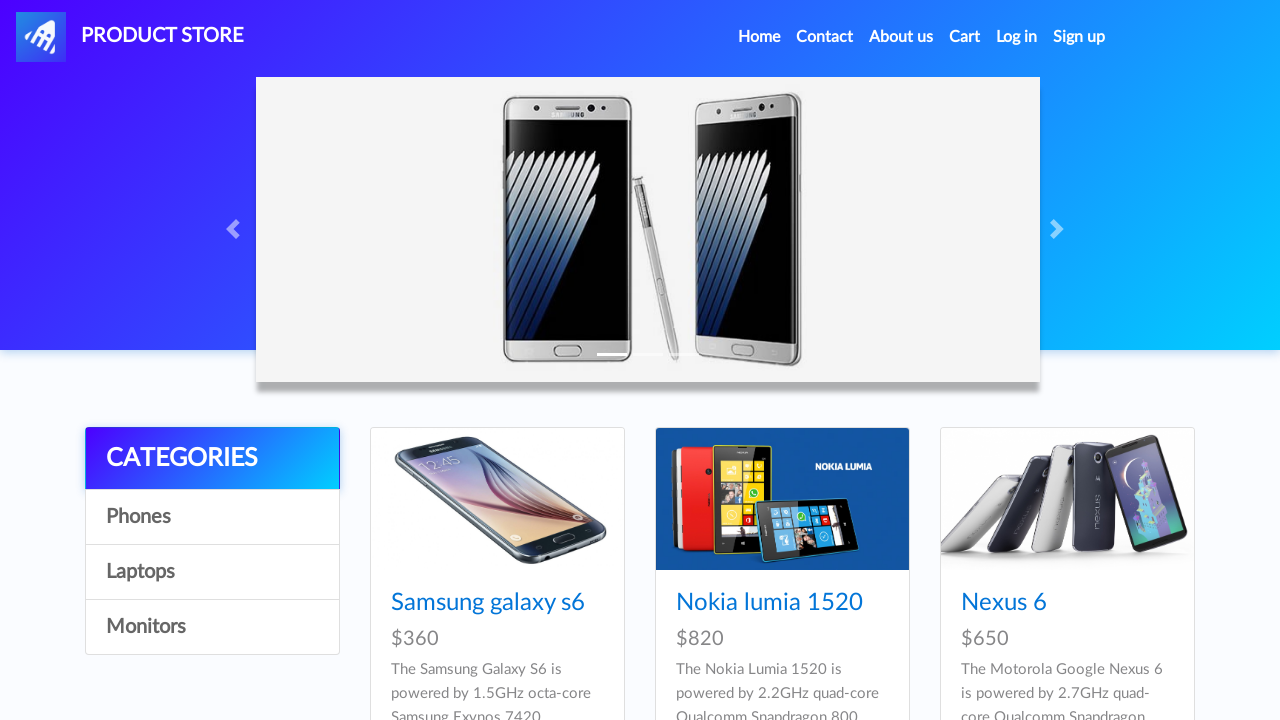